Tests double-click functionality by switching to an iframe and double-clicking on text to change its color to red

Starting URL: https://www.w3schools.com/tags/tryit.asp?filename=tryhtml5_ev_ondblclick2

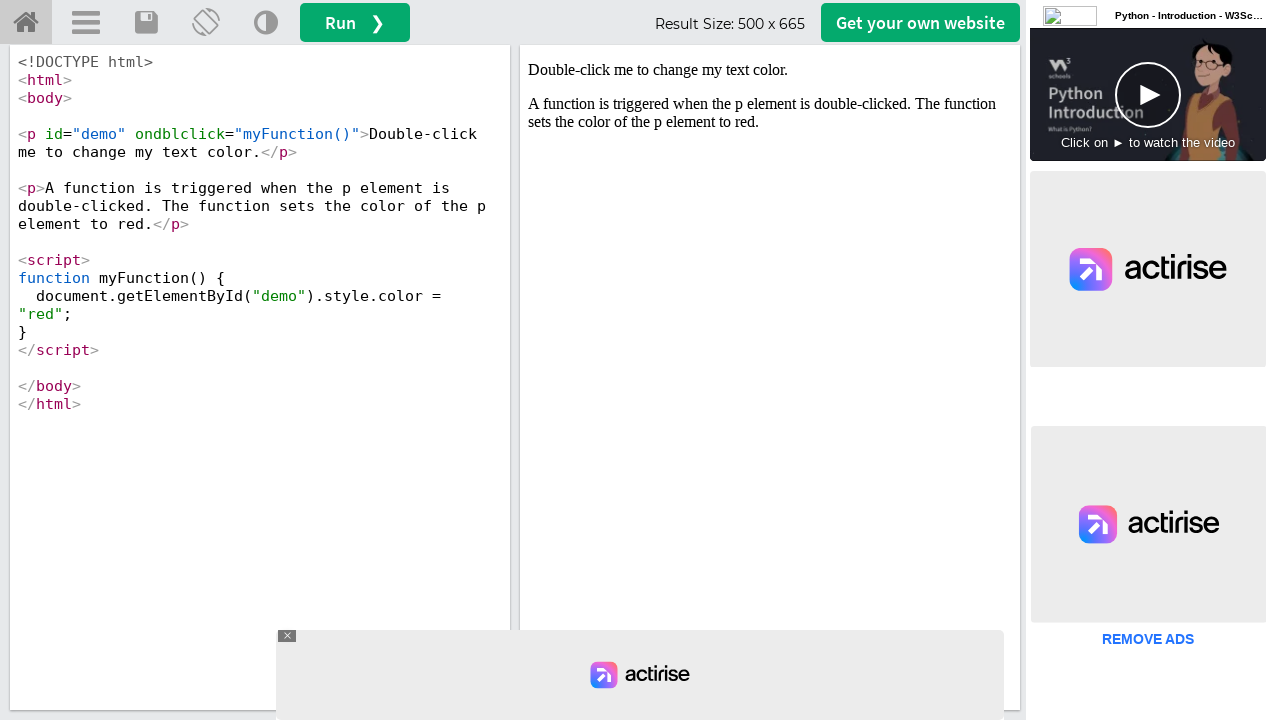

Located iframe with id 'iframeResult'
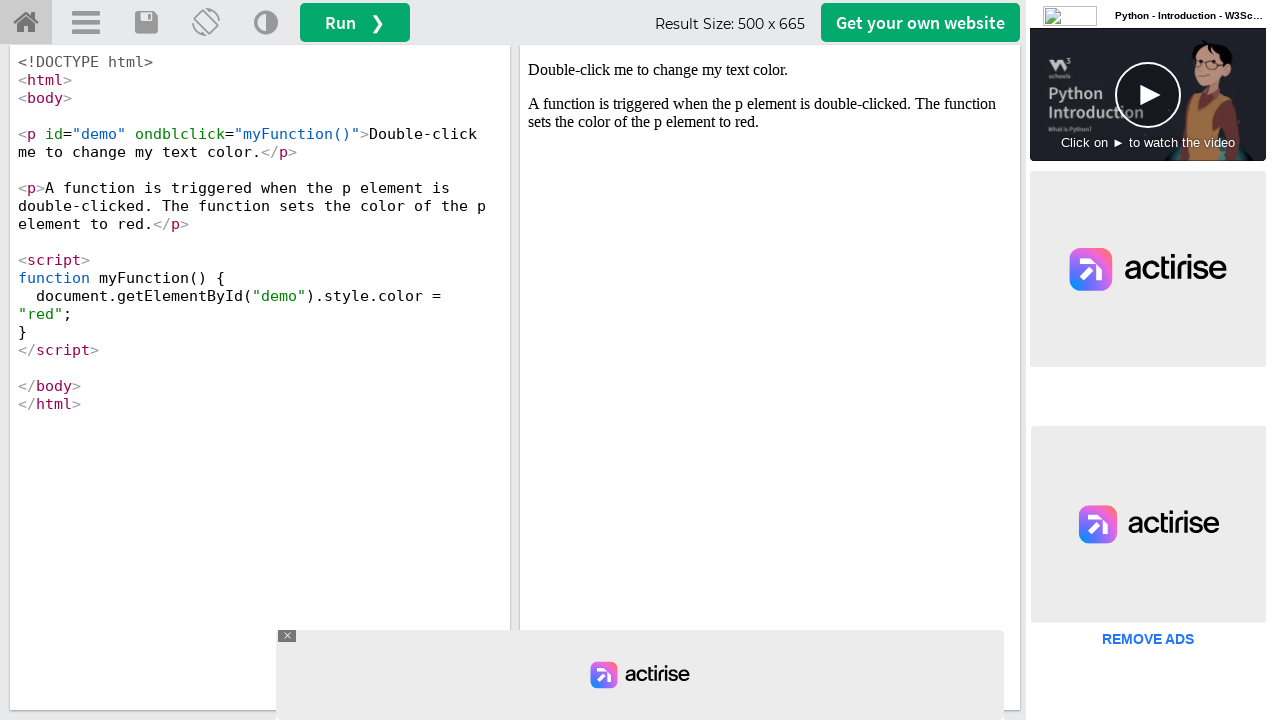

Located text element with id 'demo' inside iframe
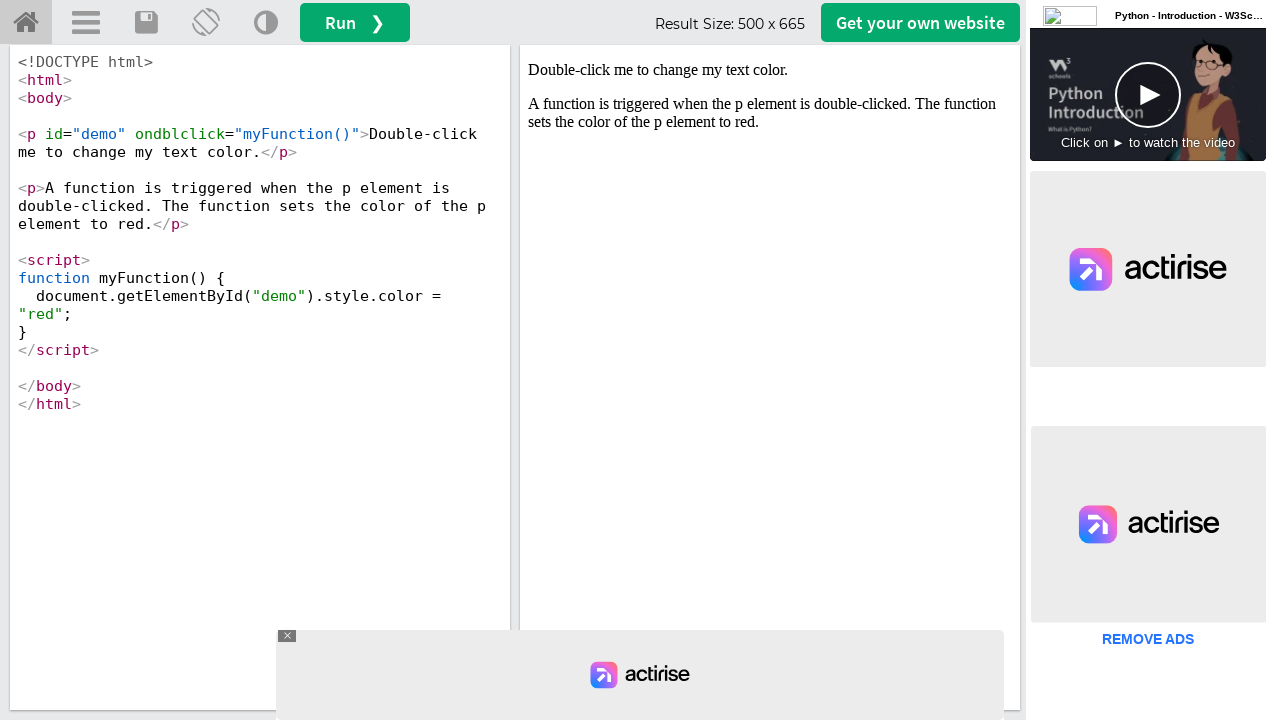

Double-clicked on text element to trigger color change at (770, 70) on #iframeResult >> internal:control=enter-frame >> #demo
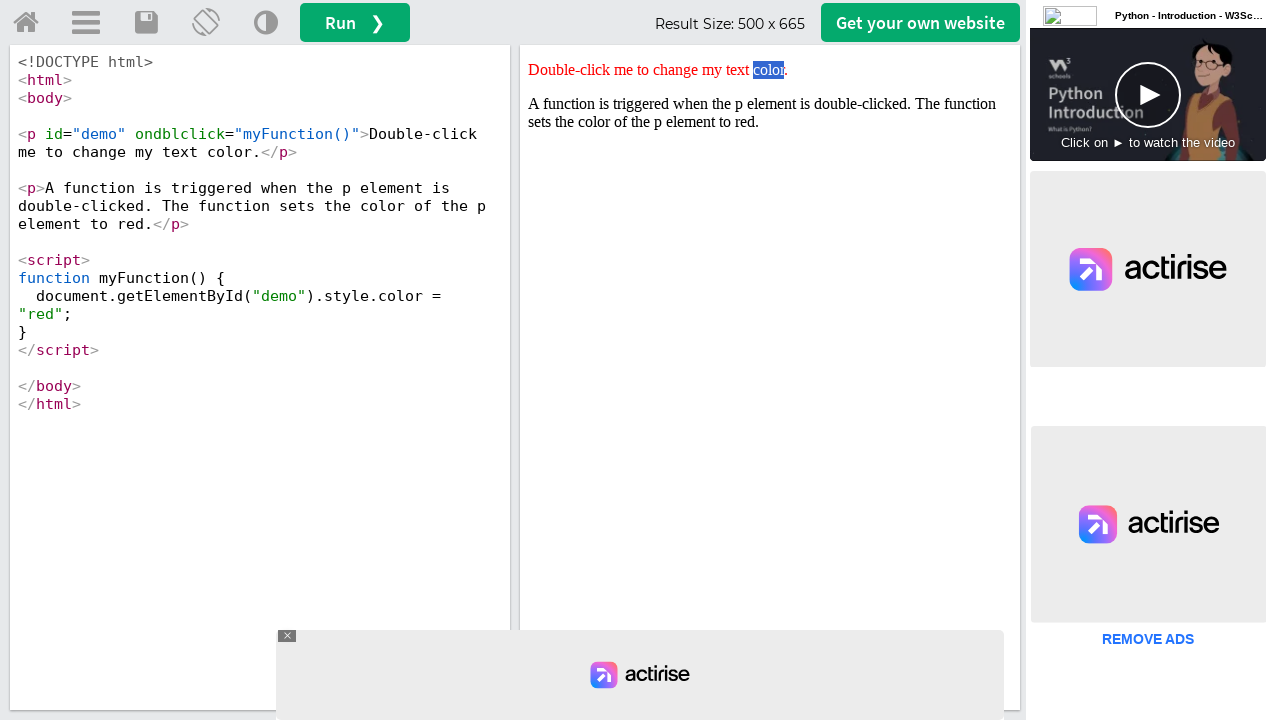

Retrieved style attribute from text element
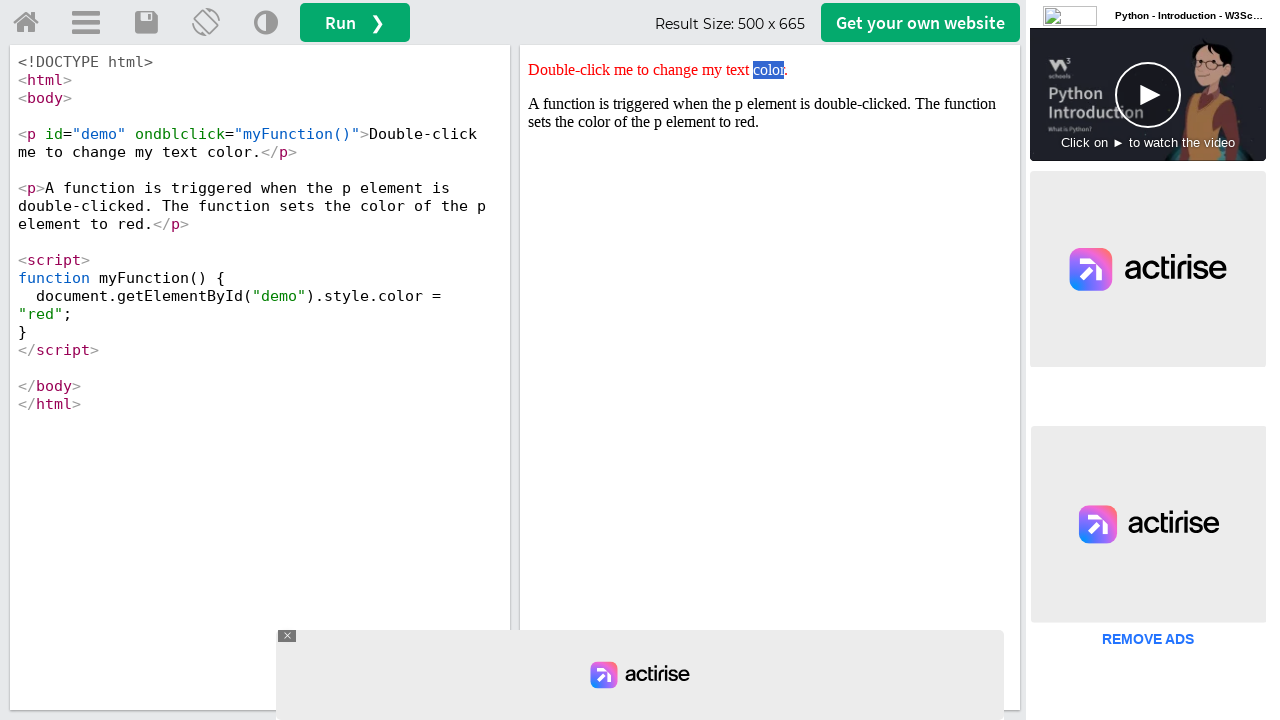

Asserted that text color changed to red after double-click
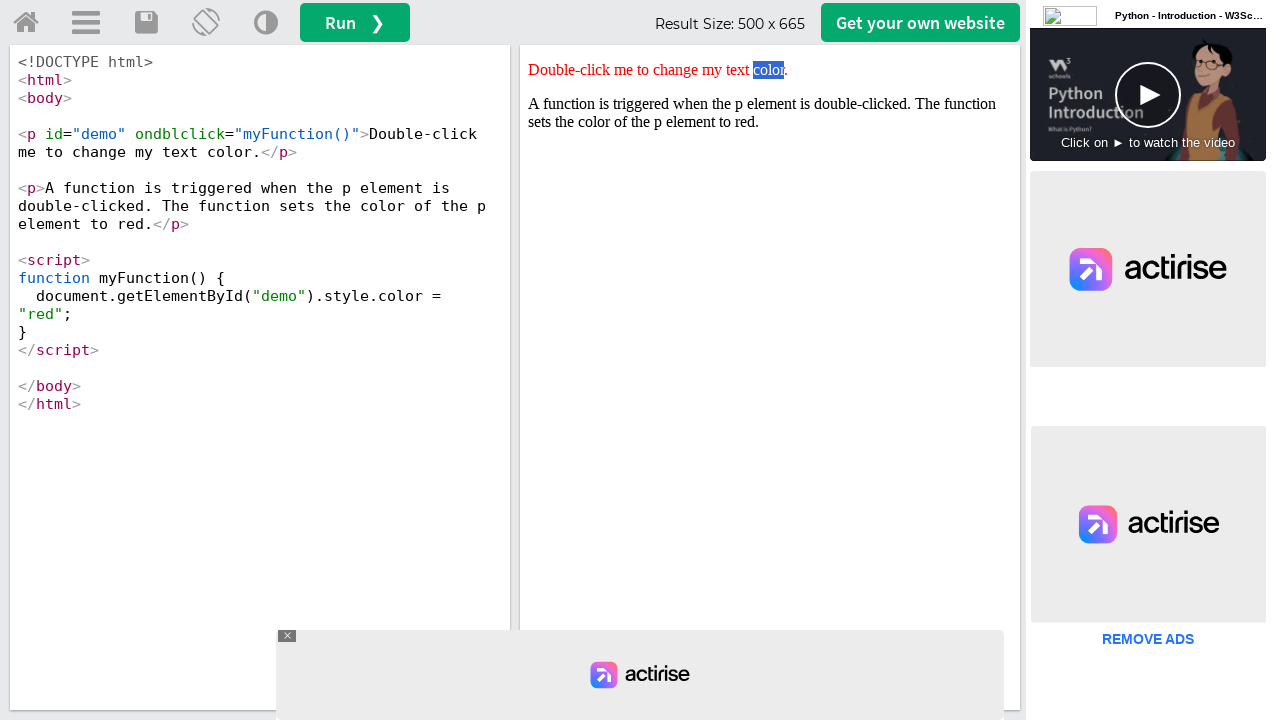

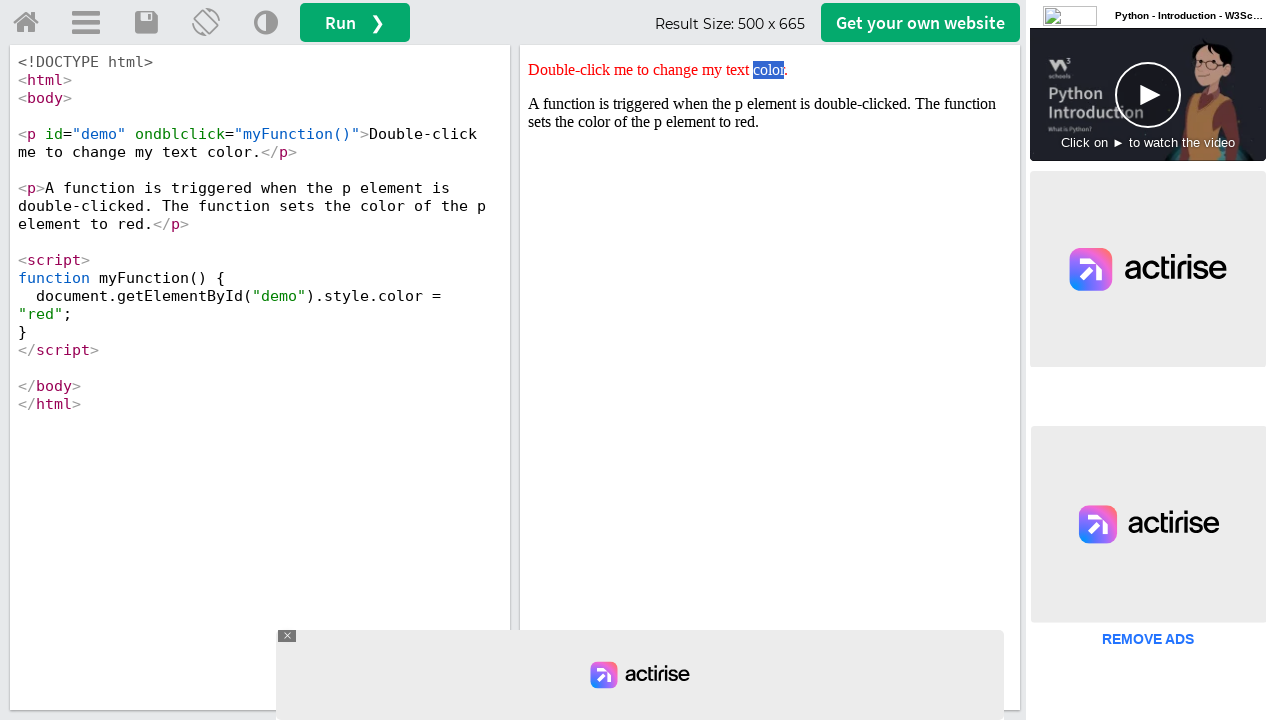